Tests checkbox interaction by checking if the first checkbox is selected and toggling its state by clicking it

Starting URL: https://the-internet.herokuapp.com/checkboxes

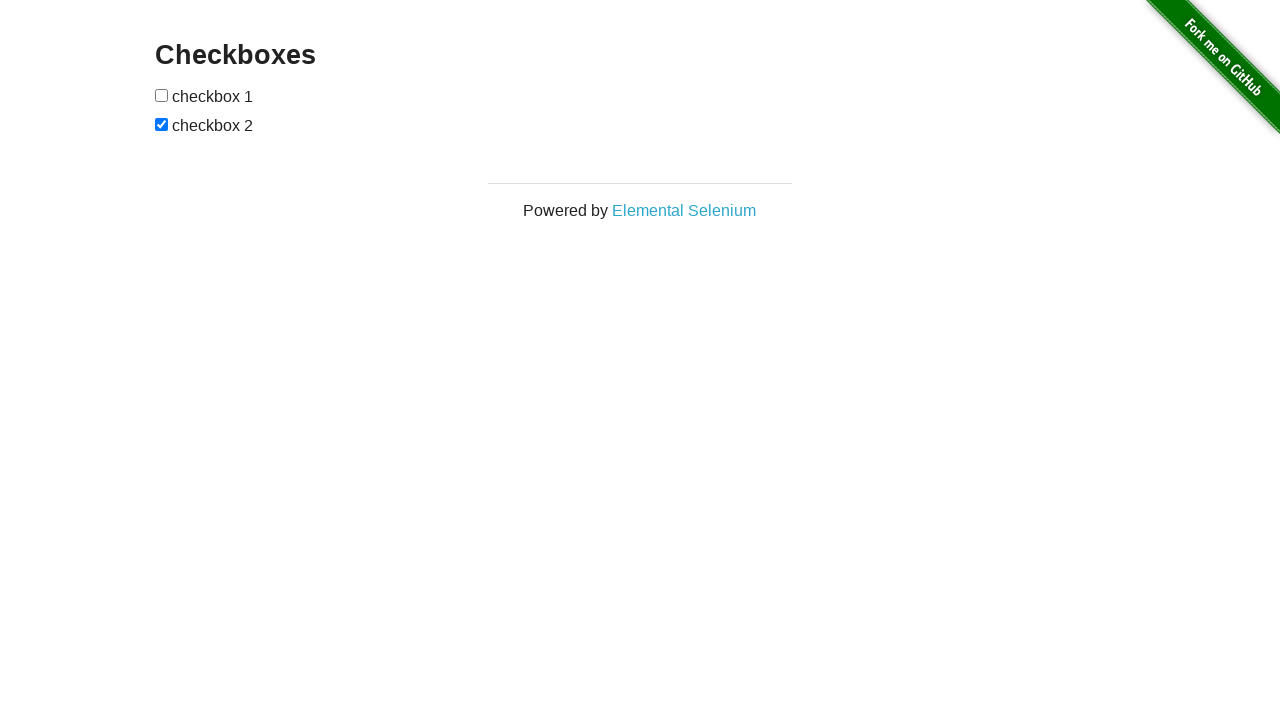

Located the first checkbox element
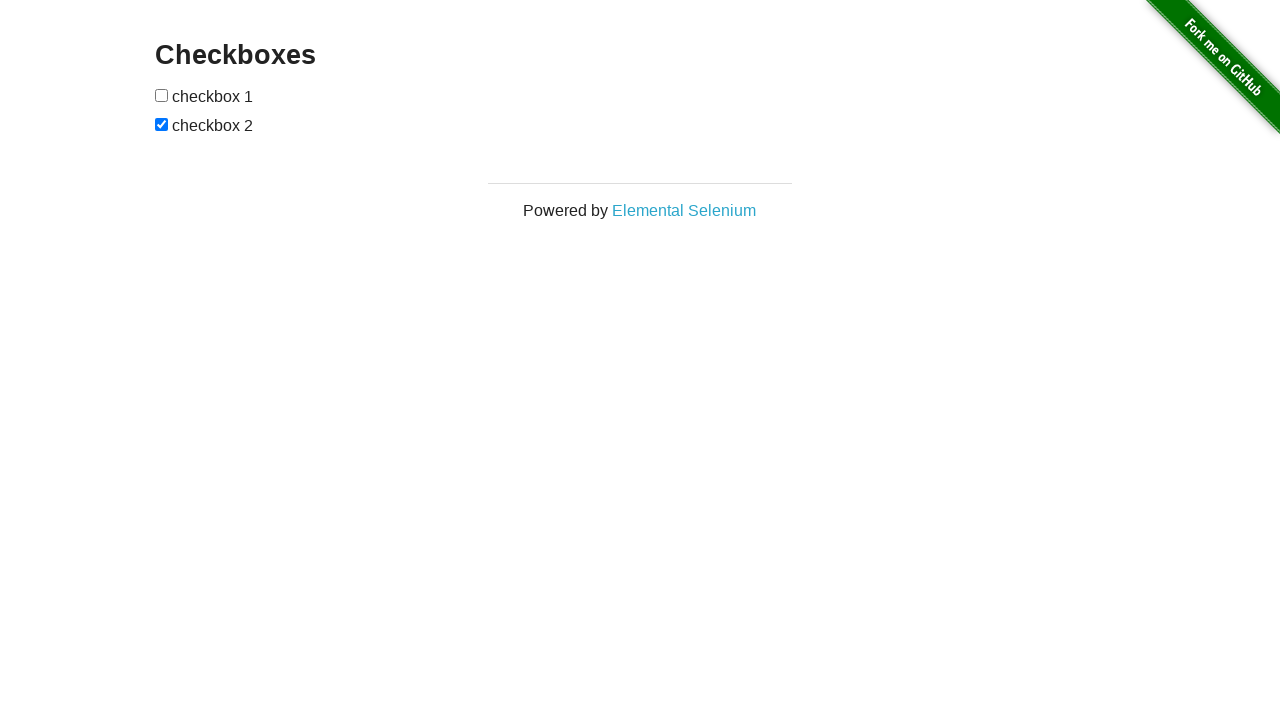

Verified first checkbox is not checked
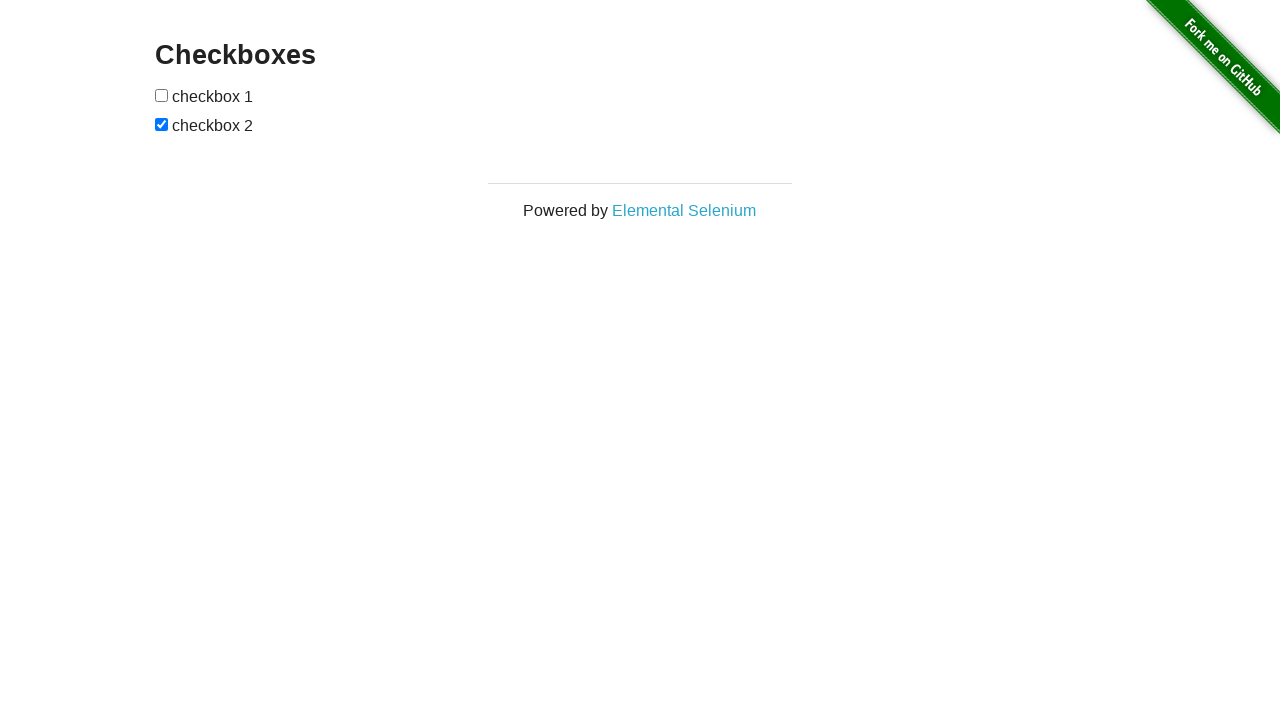

Clicked first checkbox to check it at (162, 95) on (//input[@type='checkbox'])[1]
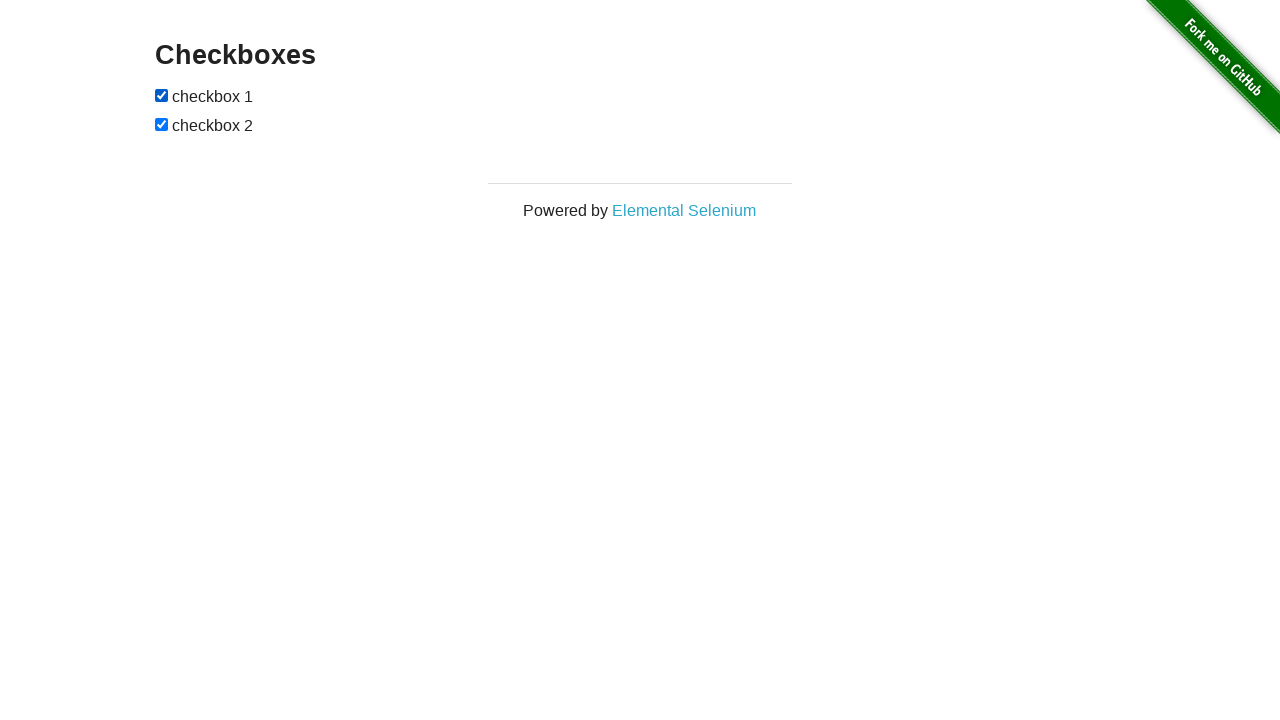

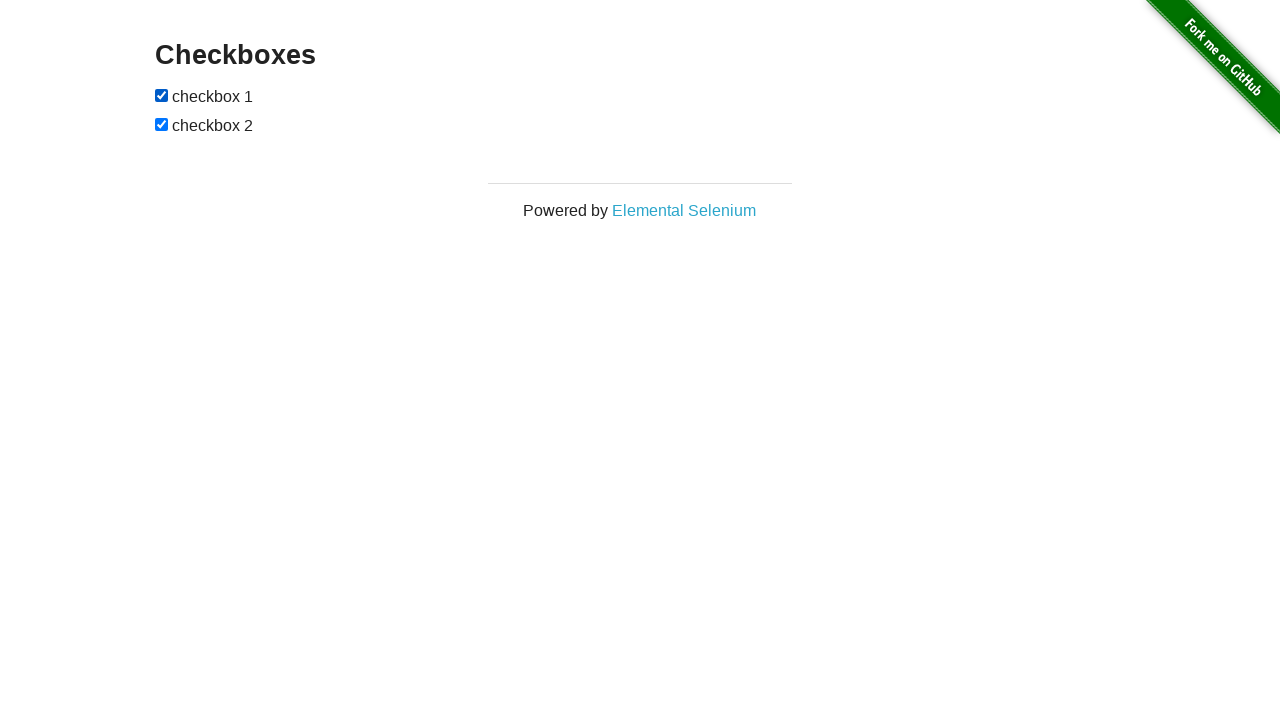